Tests registration form by filling in name, email, and password fields, then submitting the form and verifying the success message

Starting URL: https://lm.skillbox.cc/qa_tester/module06/register/

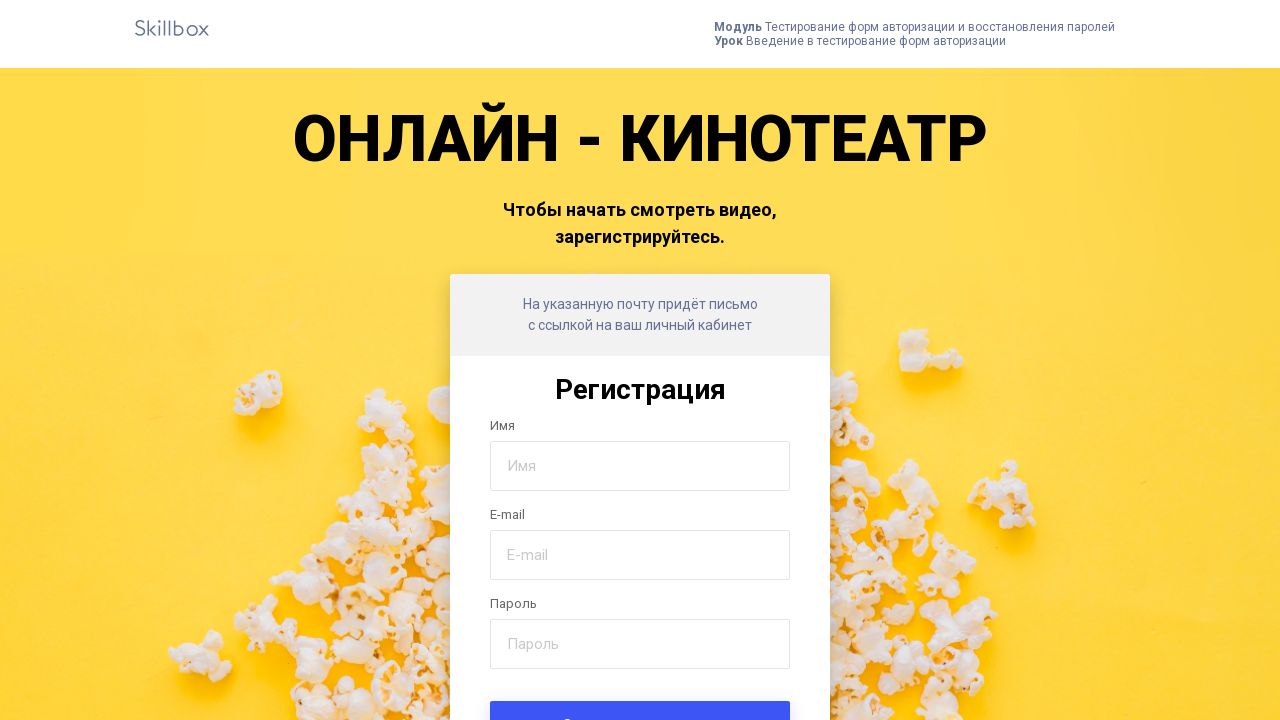

Filled name field with 'Вадим' on .form-input
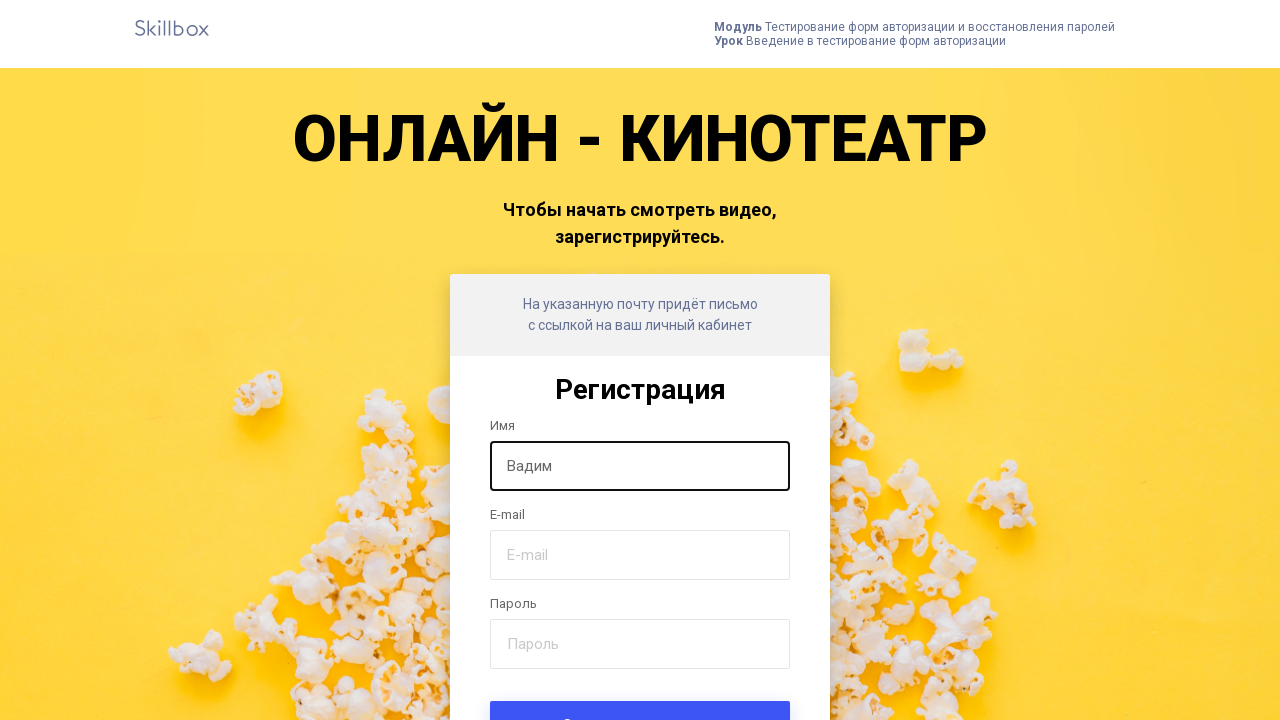

Filled email field with 'skillbox@test.ru' on input[name='email']
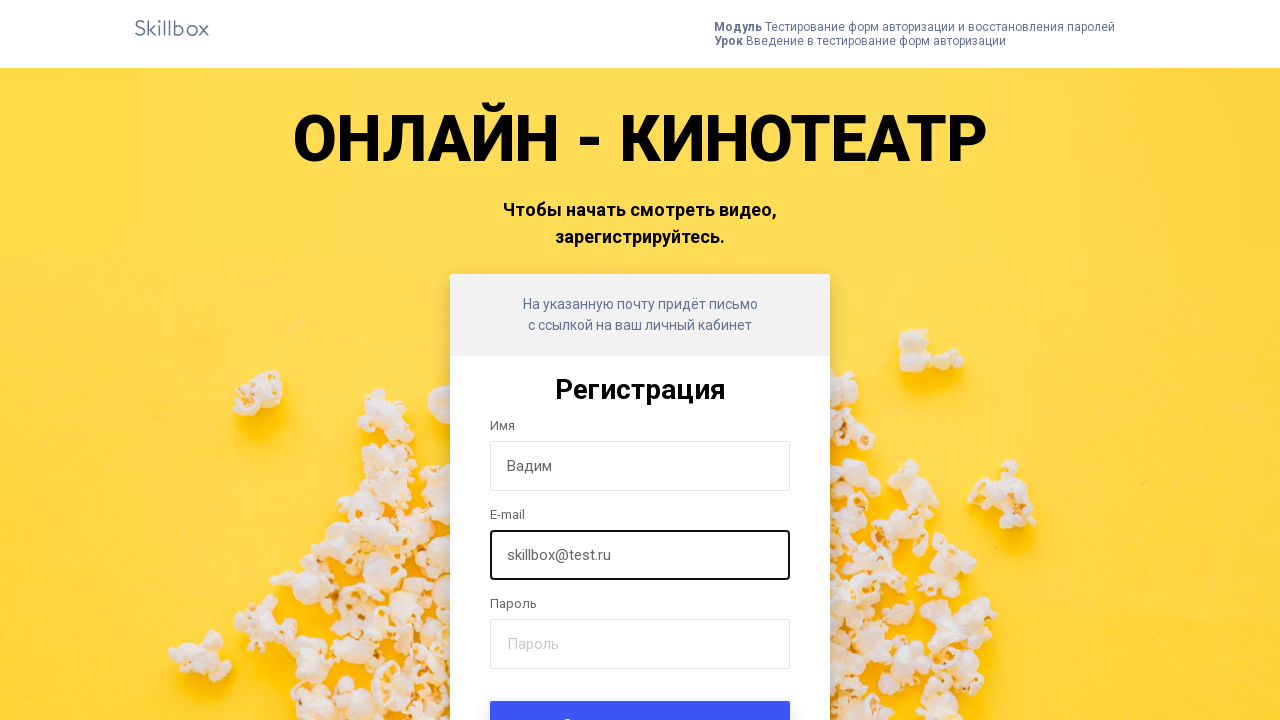

Filled password field with 'qwerty!123' on input[name='password']
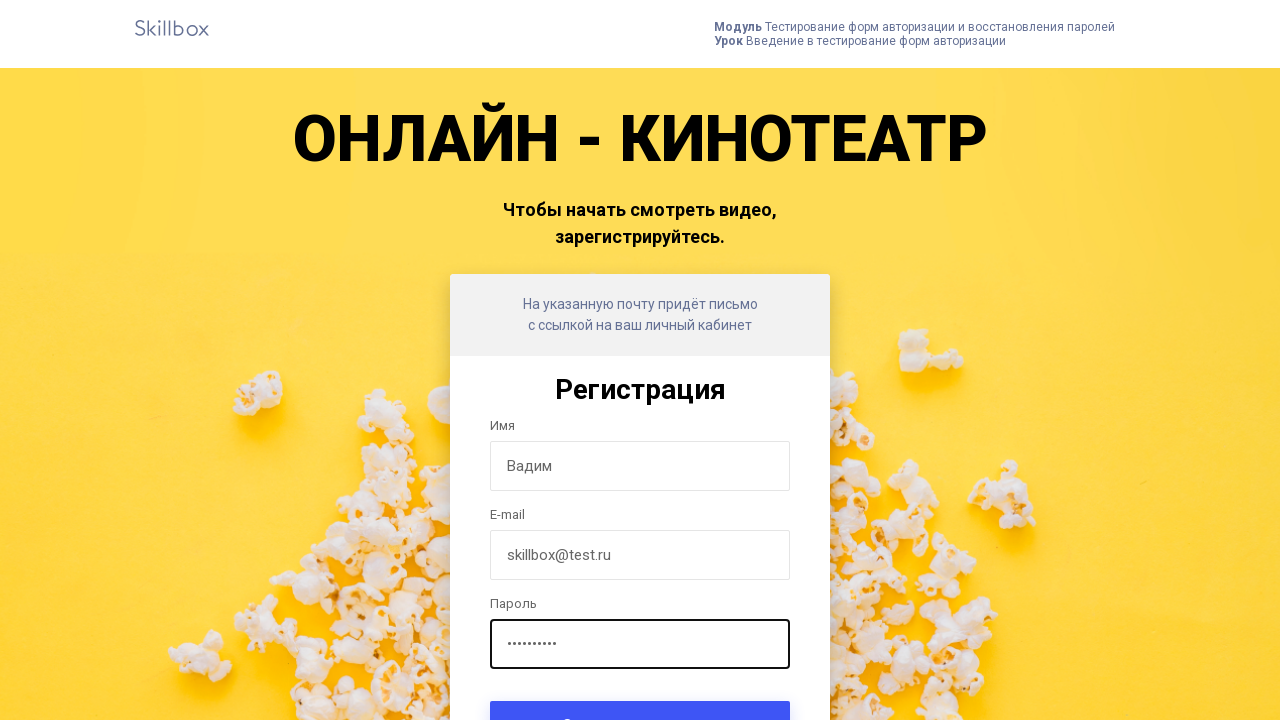

Clicked form submit button at (640, 696) on .form-submit
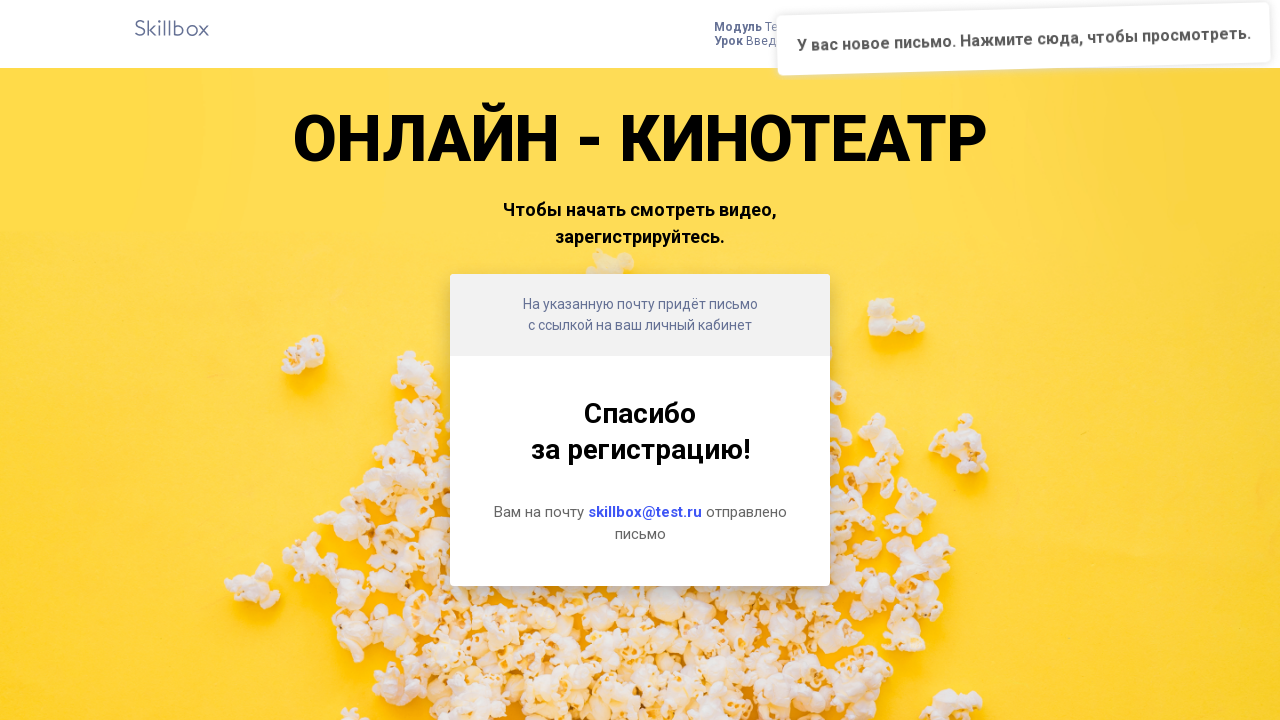

Success message appeared on the page
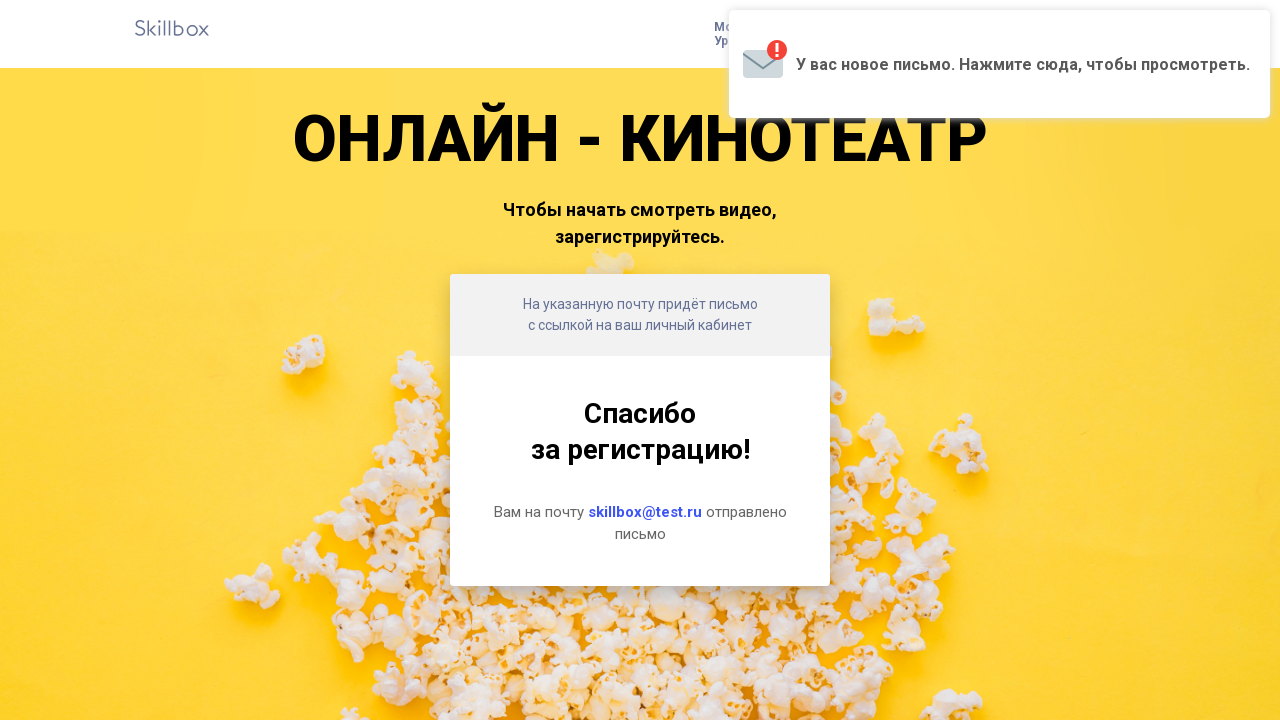

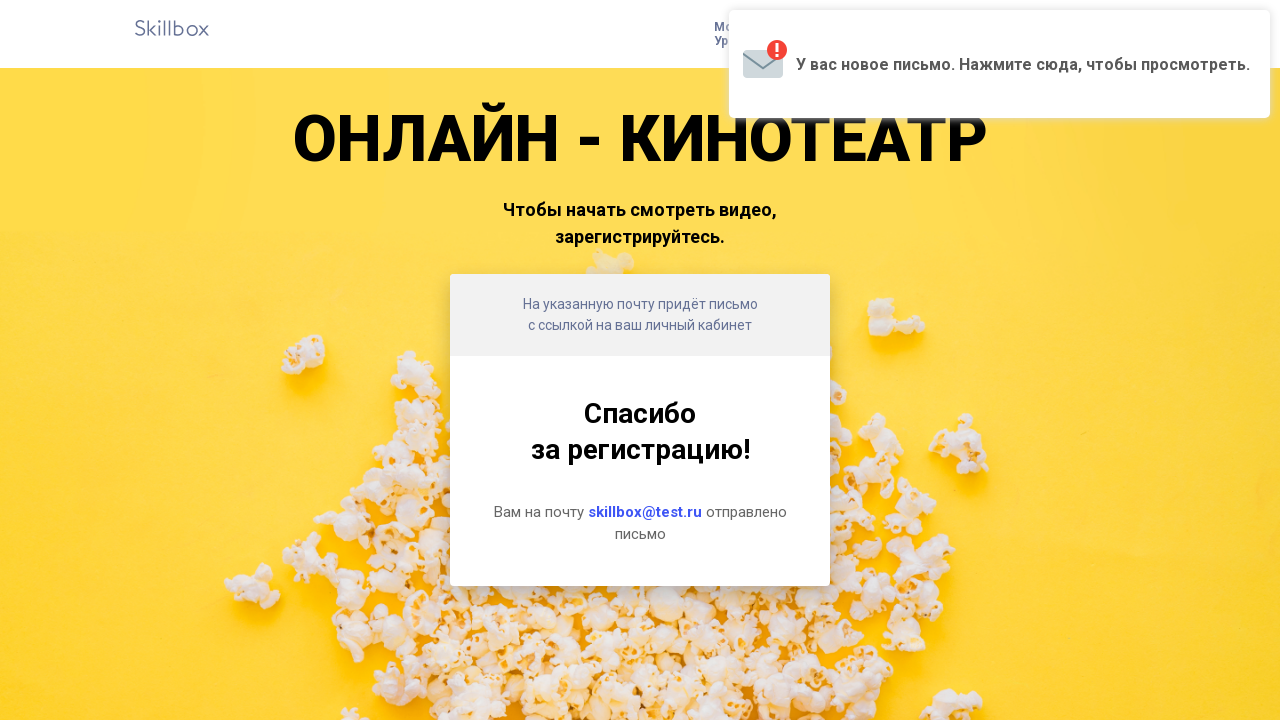